Tests the home page by verifying the header, description text, and menu are displayed correctly

Starting URL: https://kristinek.github.io/site

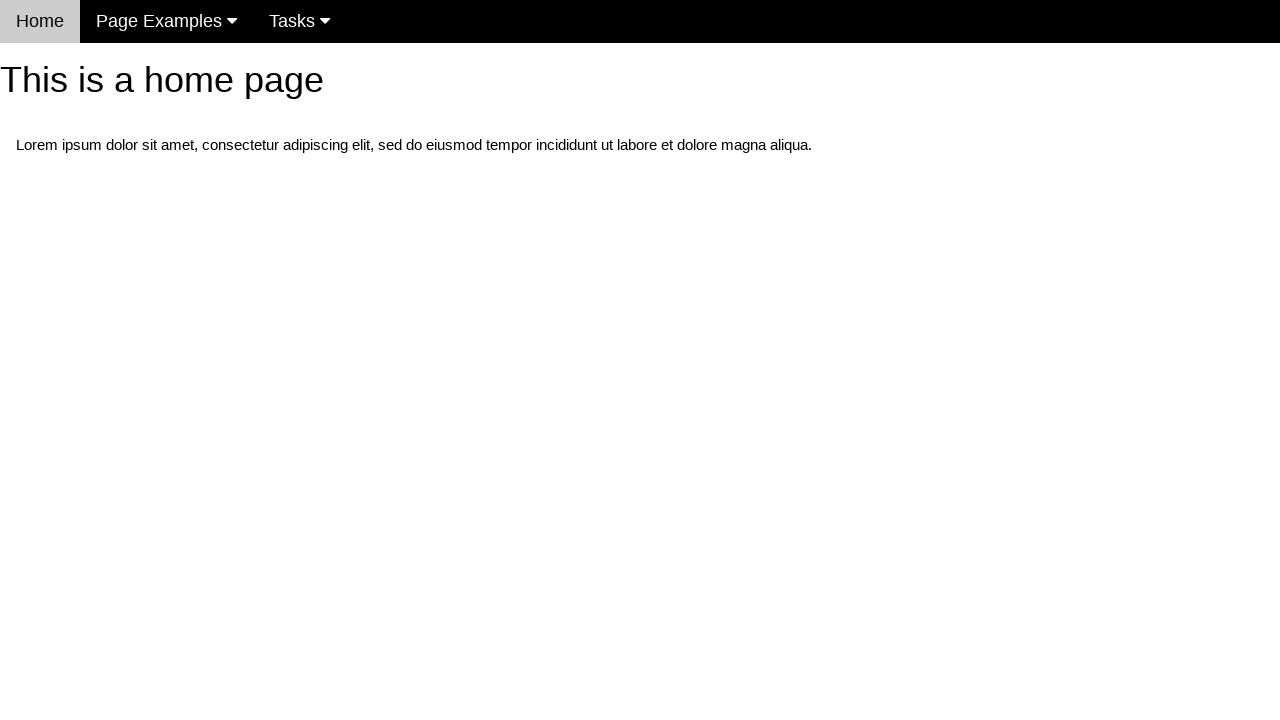

Navigated to home page at https://kristinek.github.io/site
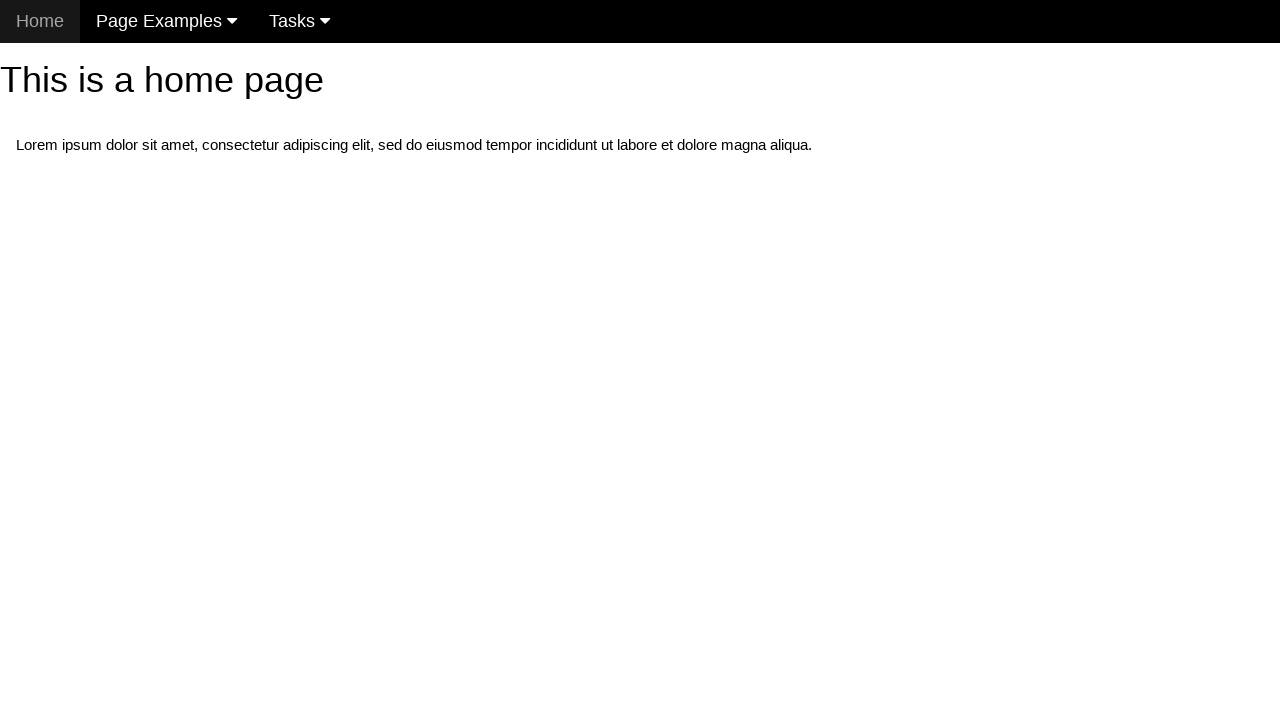

Located h1 header element
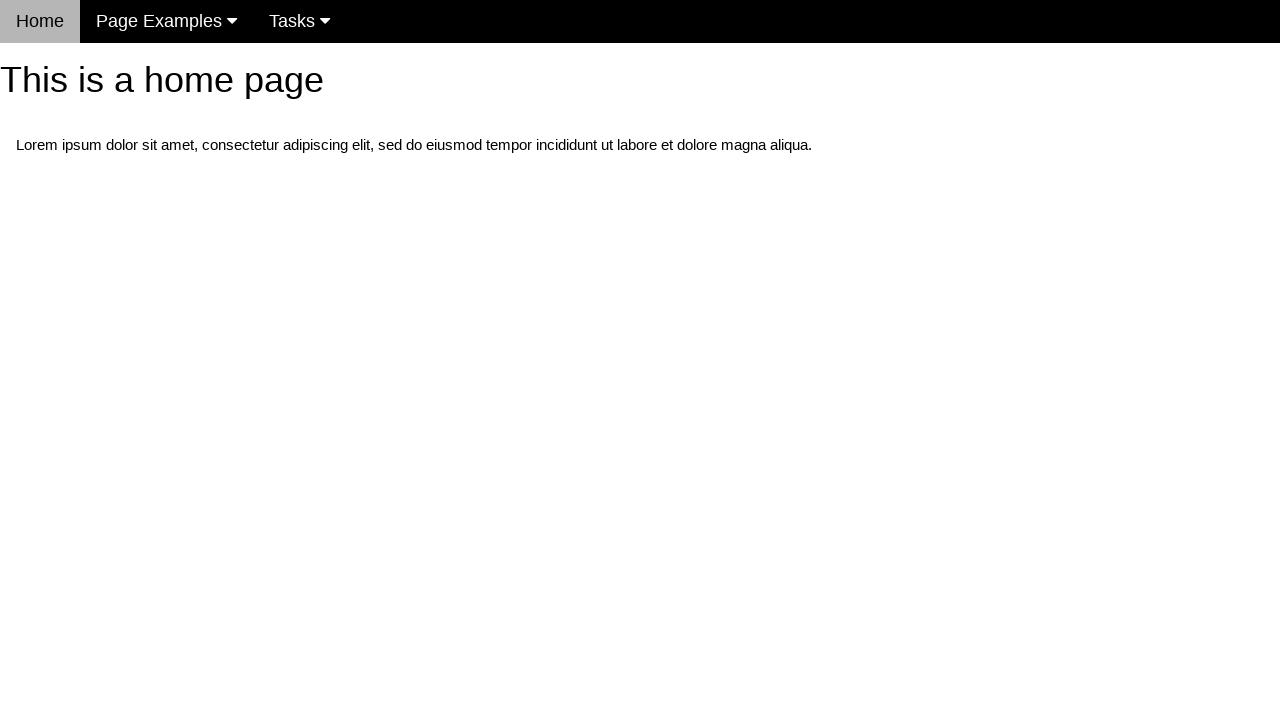

Verified header text is 'This is a home page'
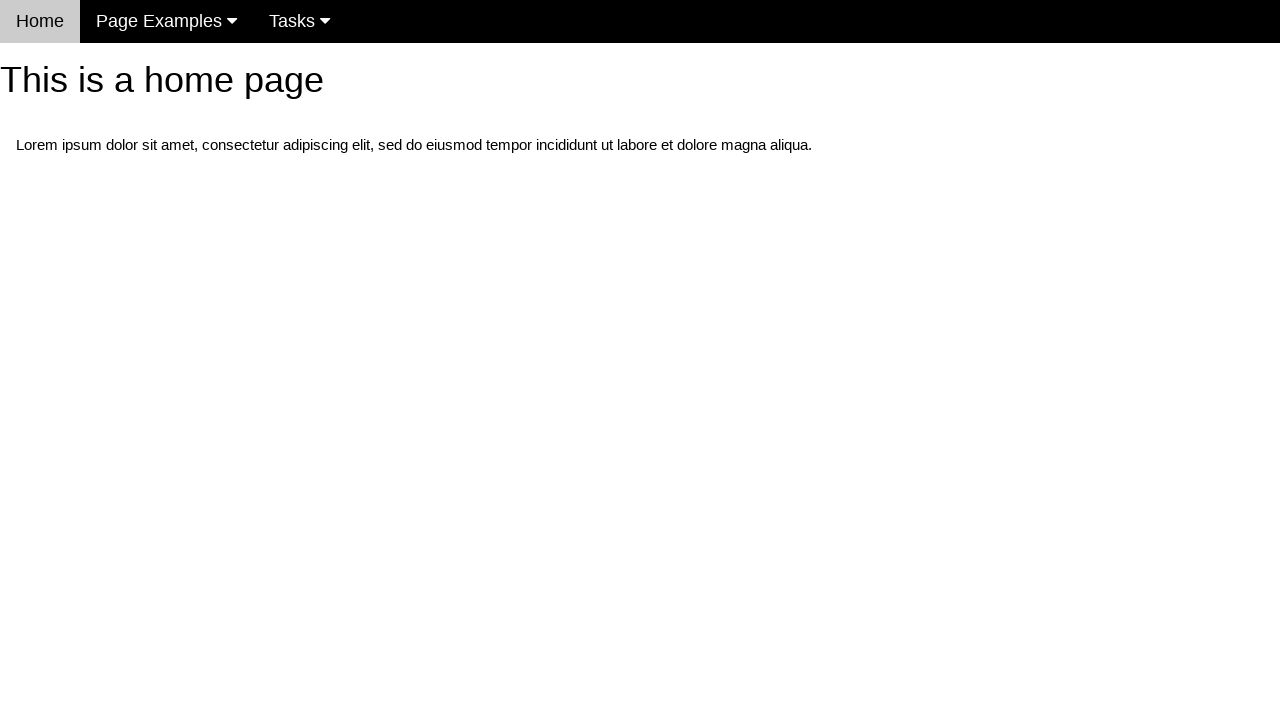

Located paragraph description element
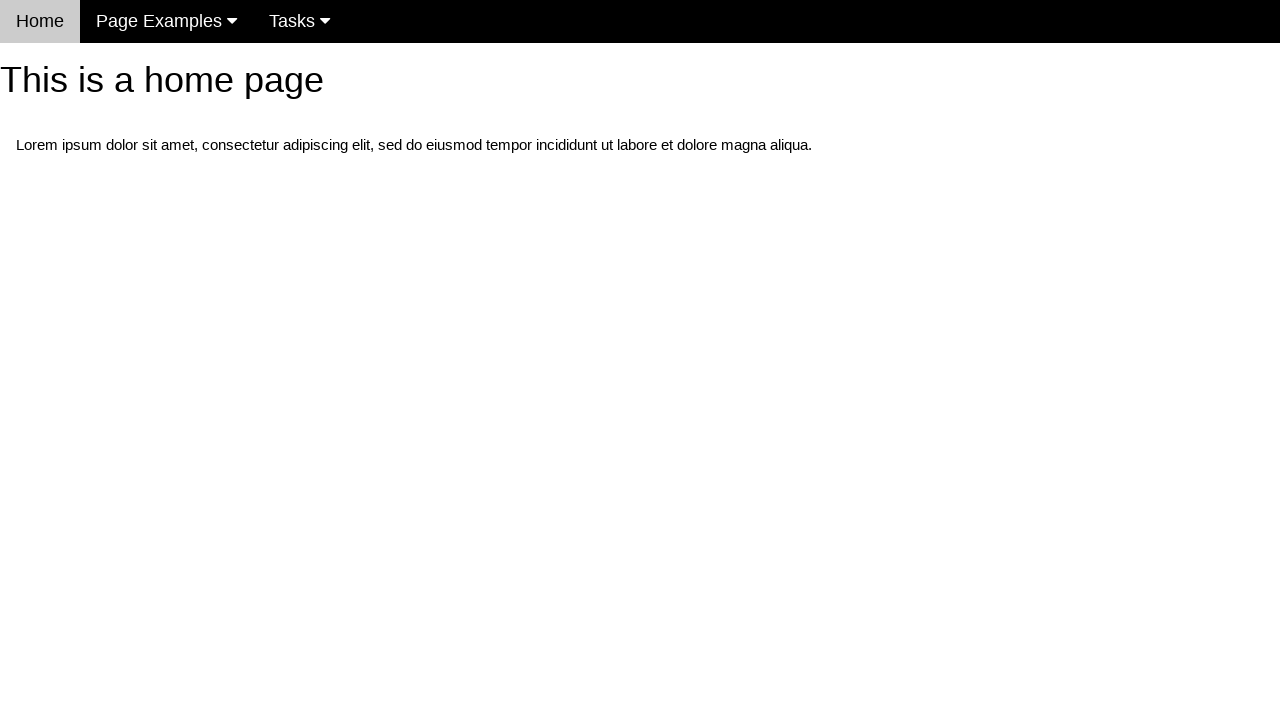

Verified description text matches expected lorem ipsum content
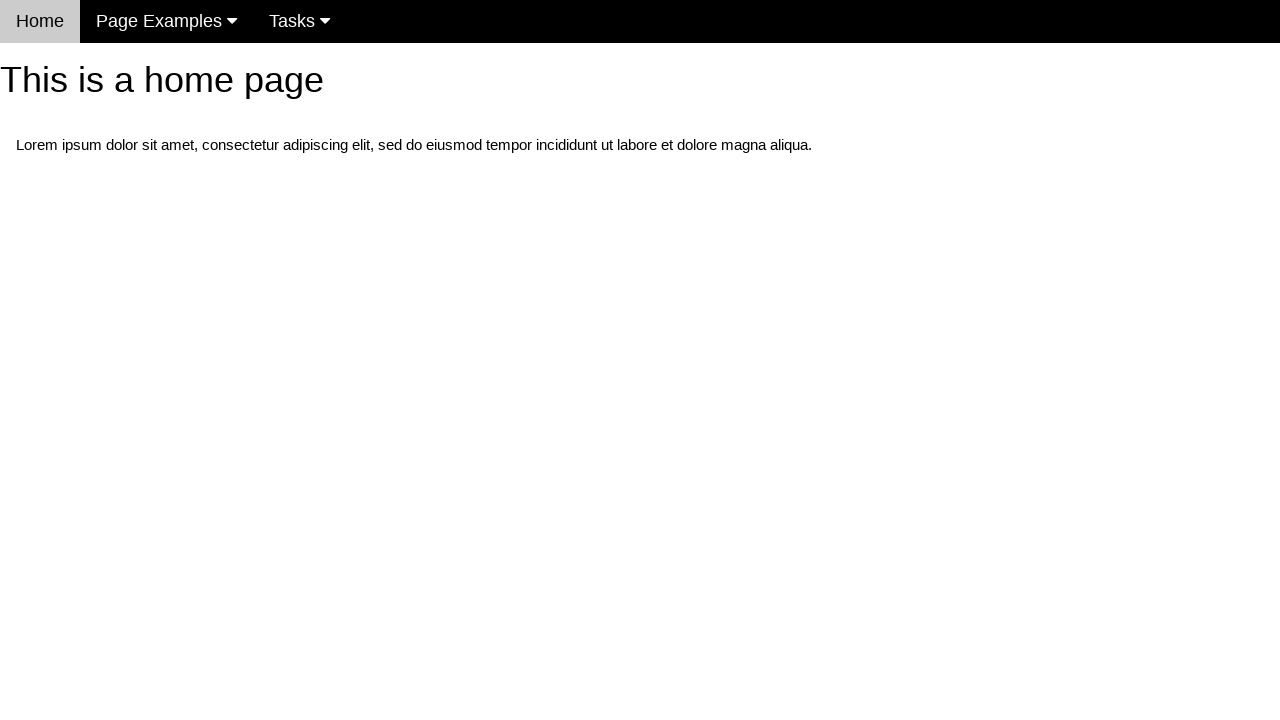

Located navigation menu element with class 'w3-navbar'
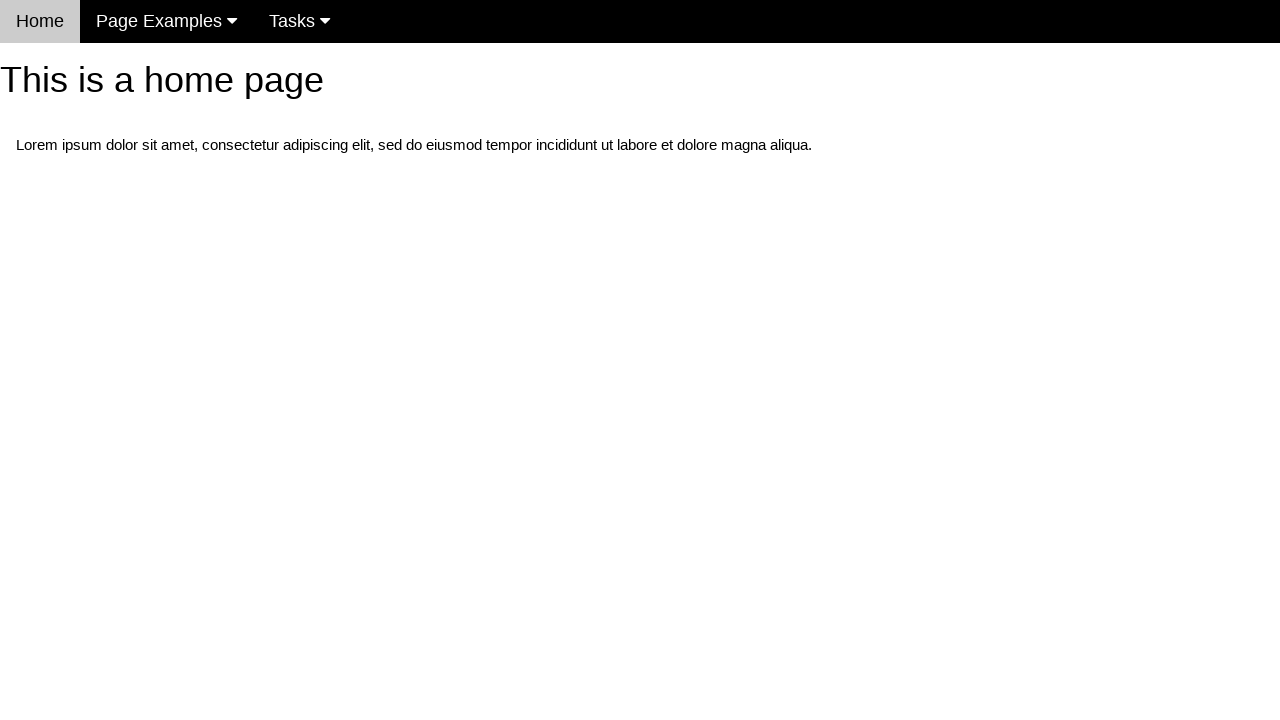

Verified navigation menu is visible on the home page
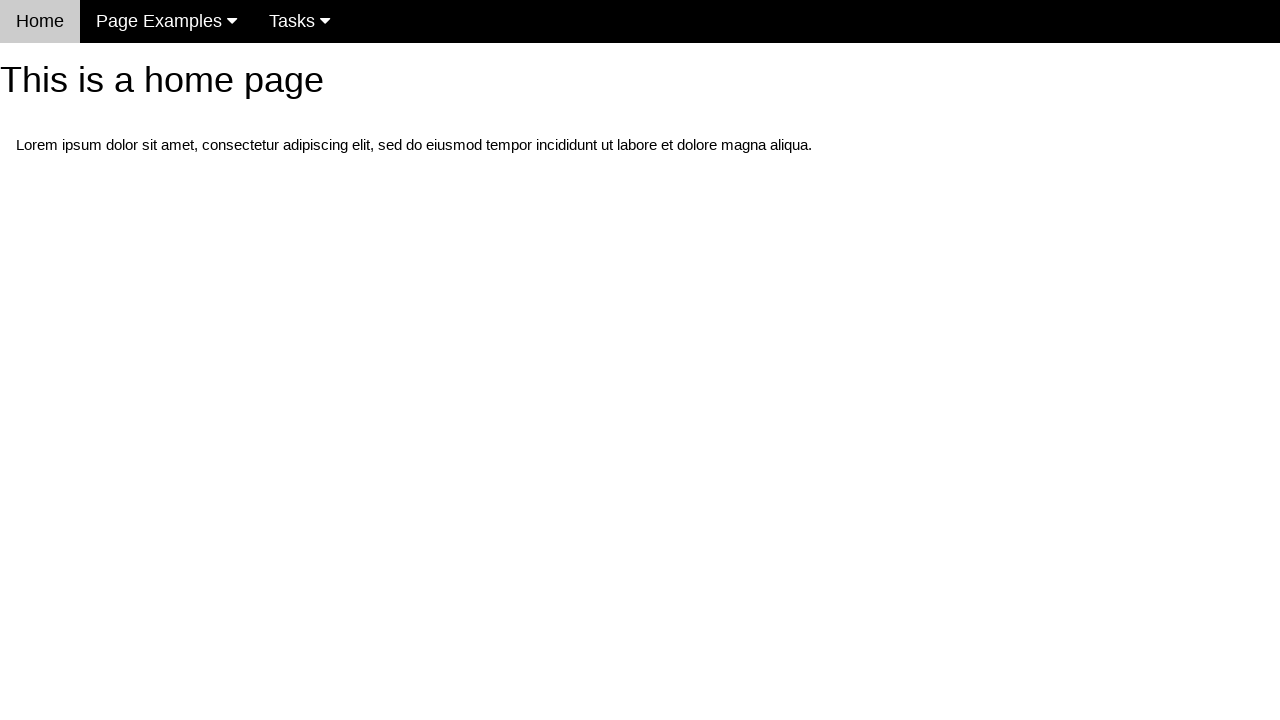

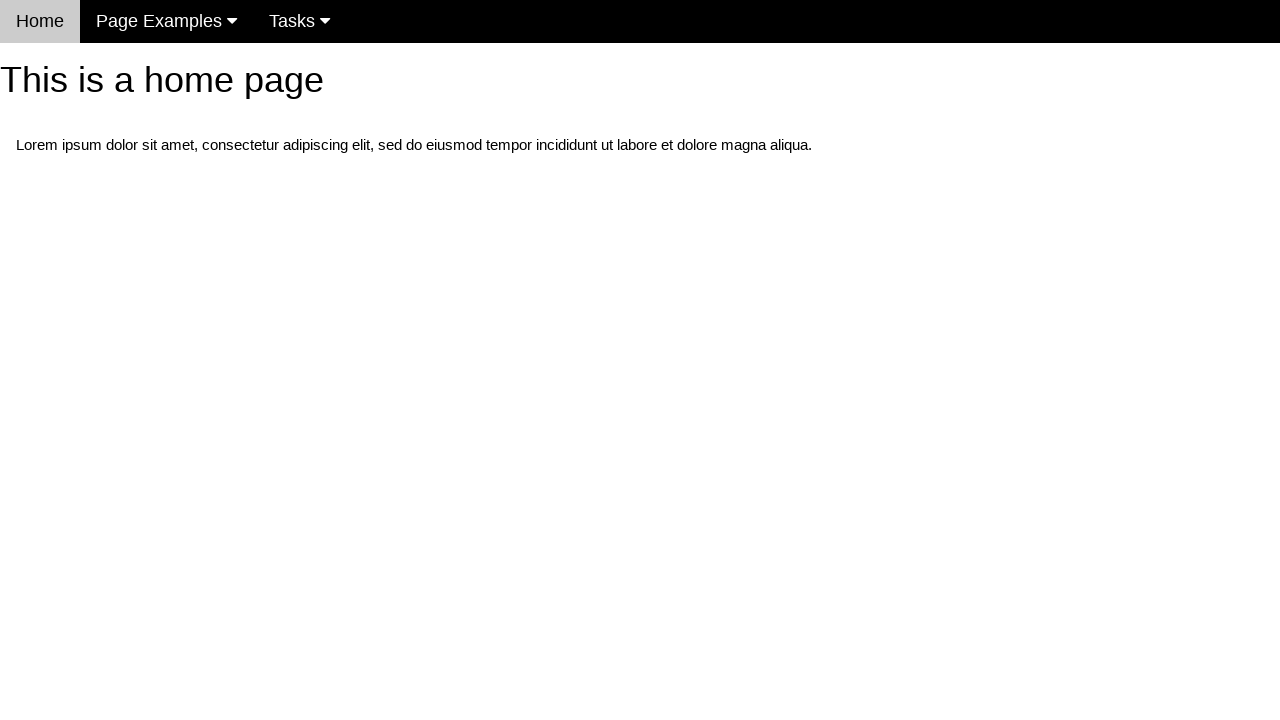